Tests finding various elements on a practice page using different selector strategies (id, name, tag name, link text) and interacts with an input field by typing text.

Starting URL: https://testeroprogramowania.github.io/selenium/basics.html

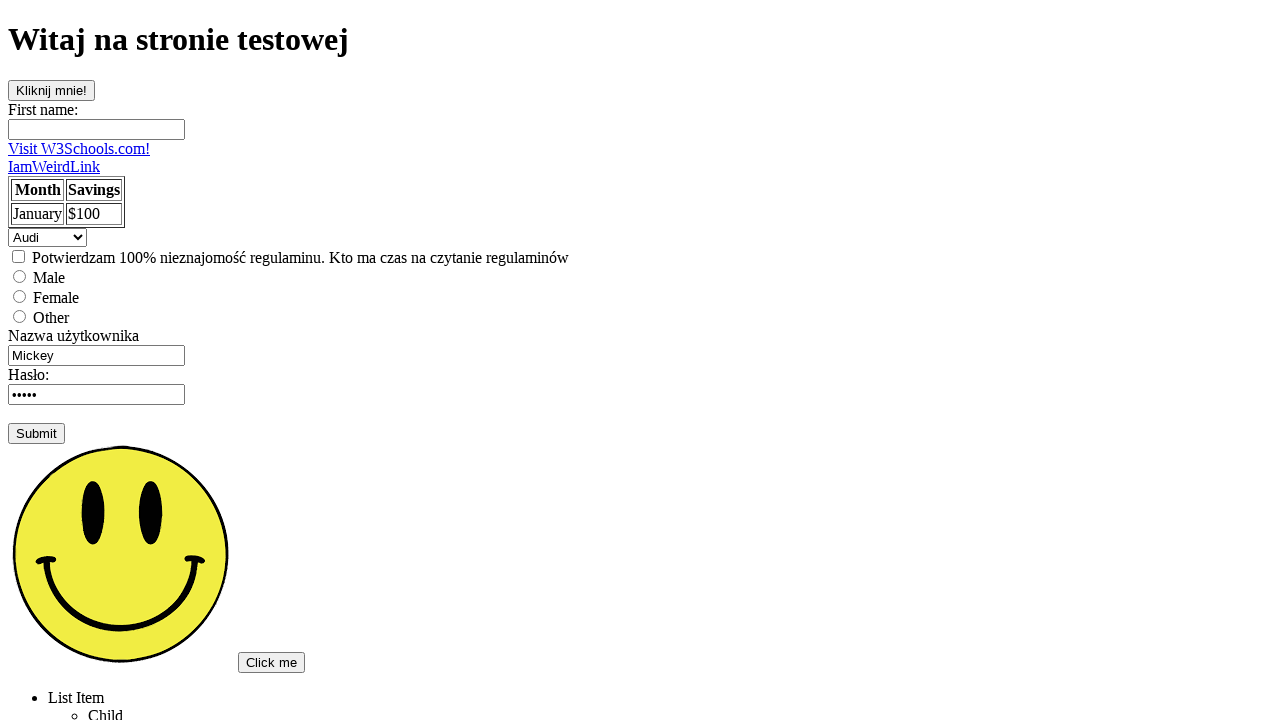

Verified 'clickOnMe' button exists by ID selector
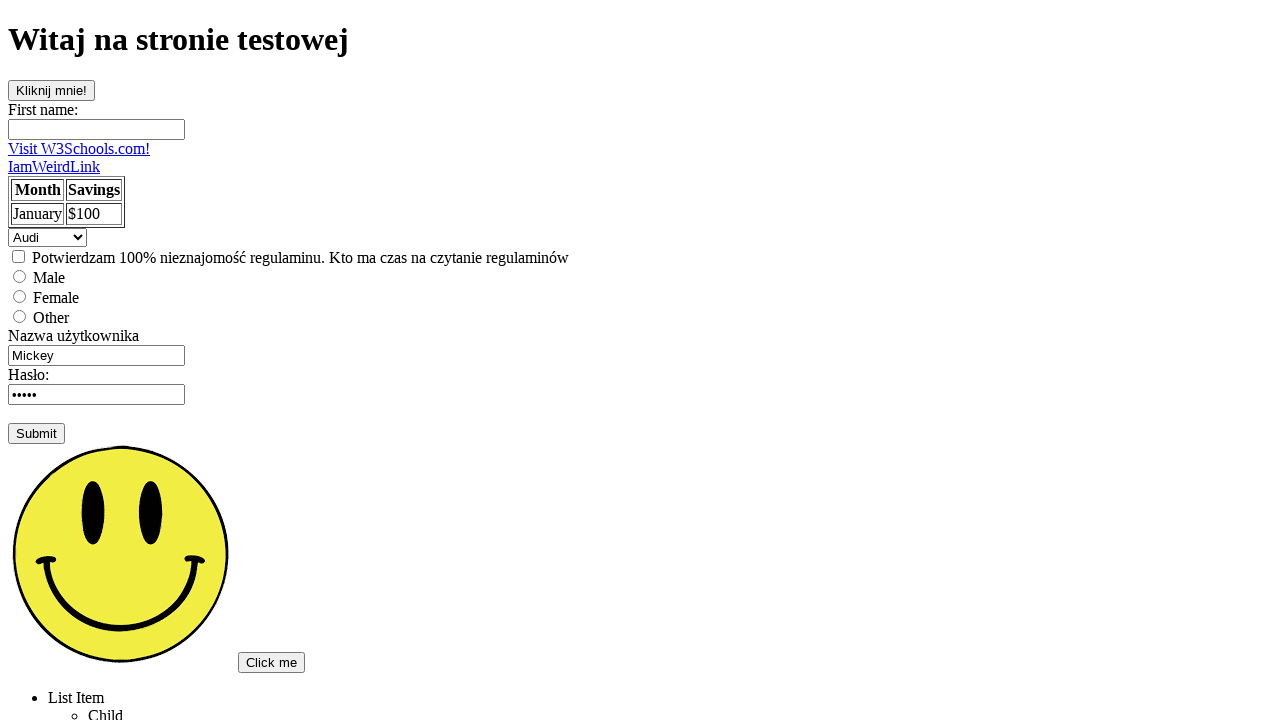

Verified first name input field exists by name selector
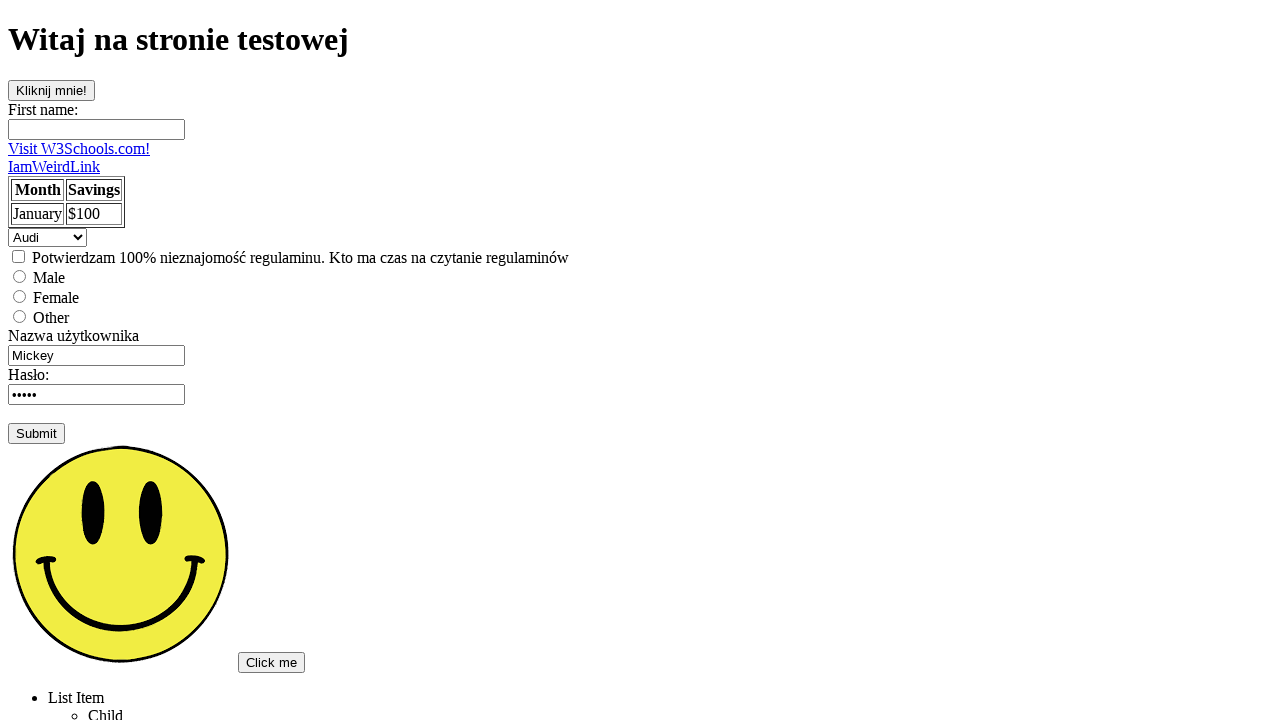

Filled first input element with 'Pierwszy' on input >> nth=0
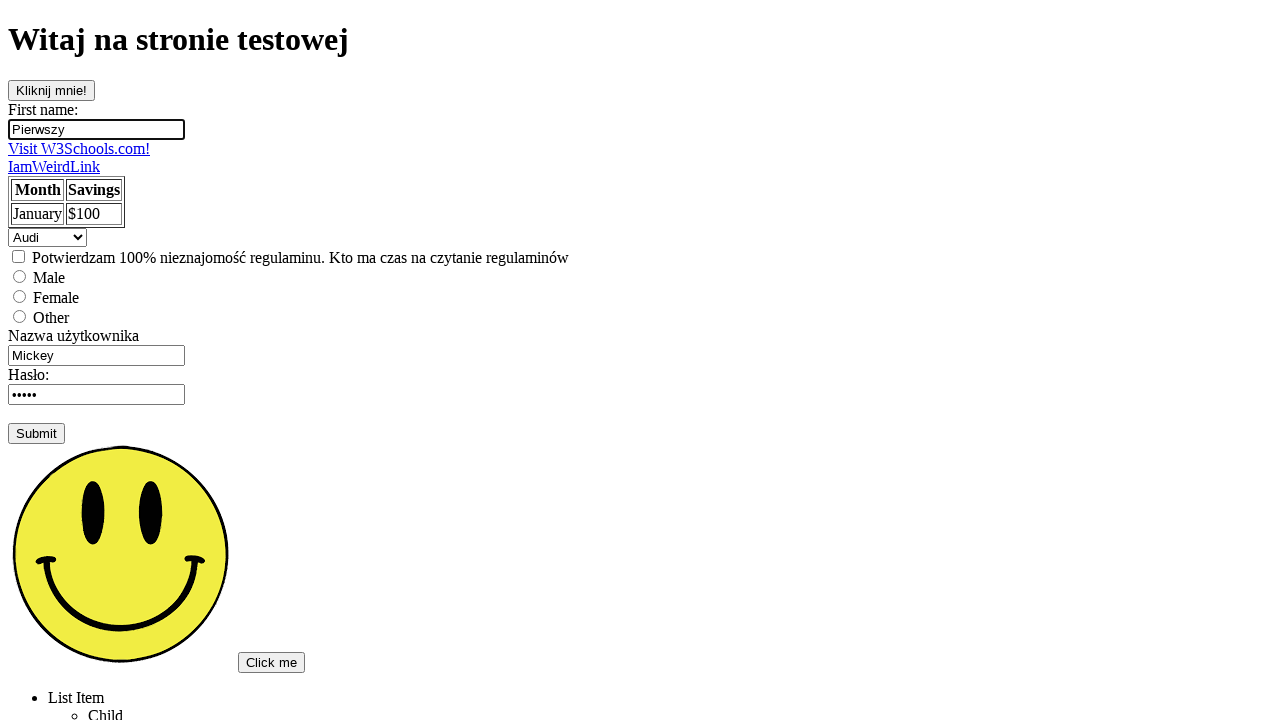

Verified W3Schools link exists by exact link text
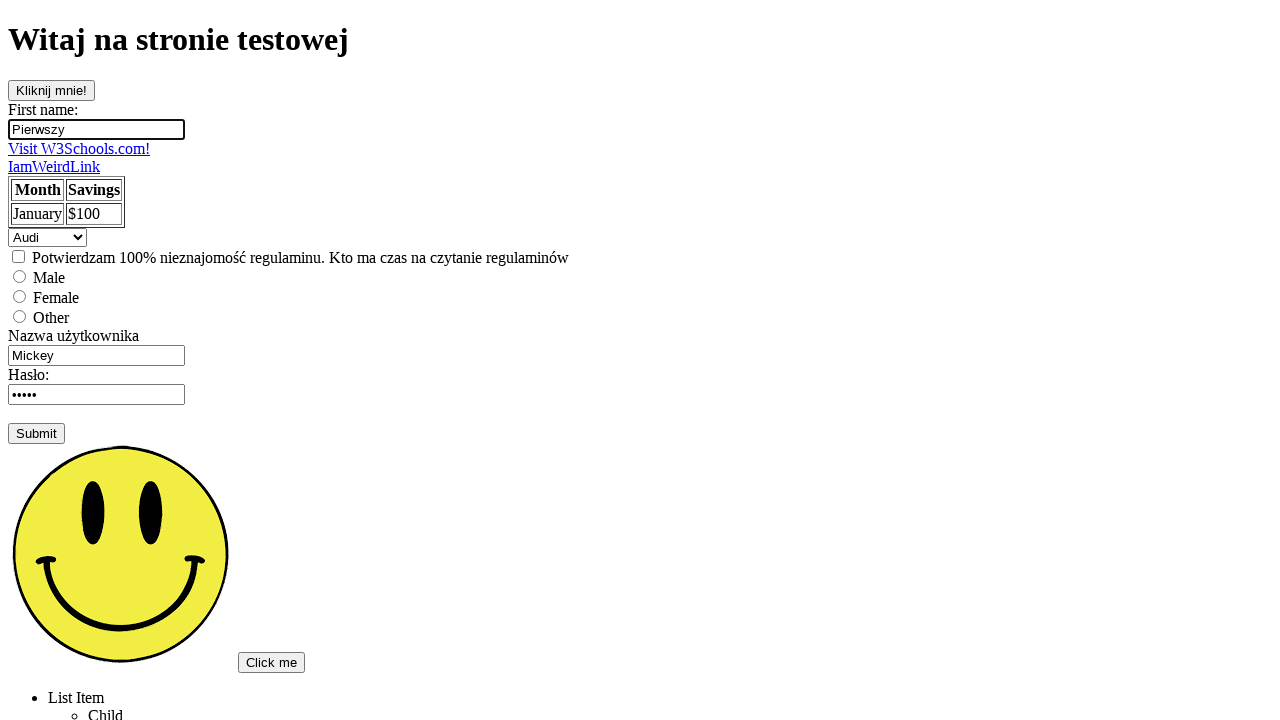

Verified link with partial text 'Visit' exists
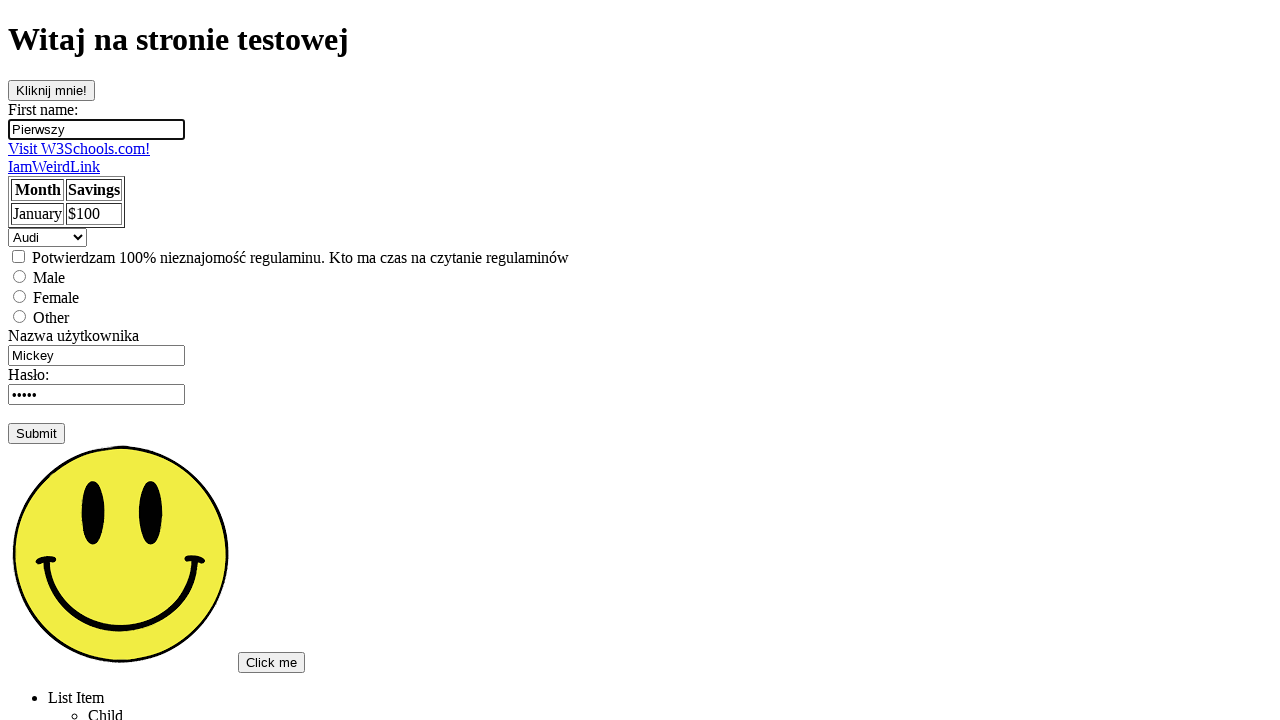

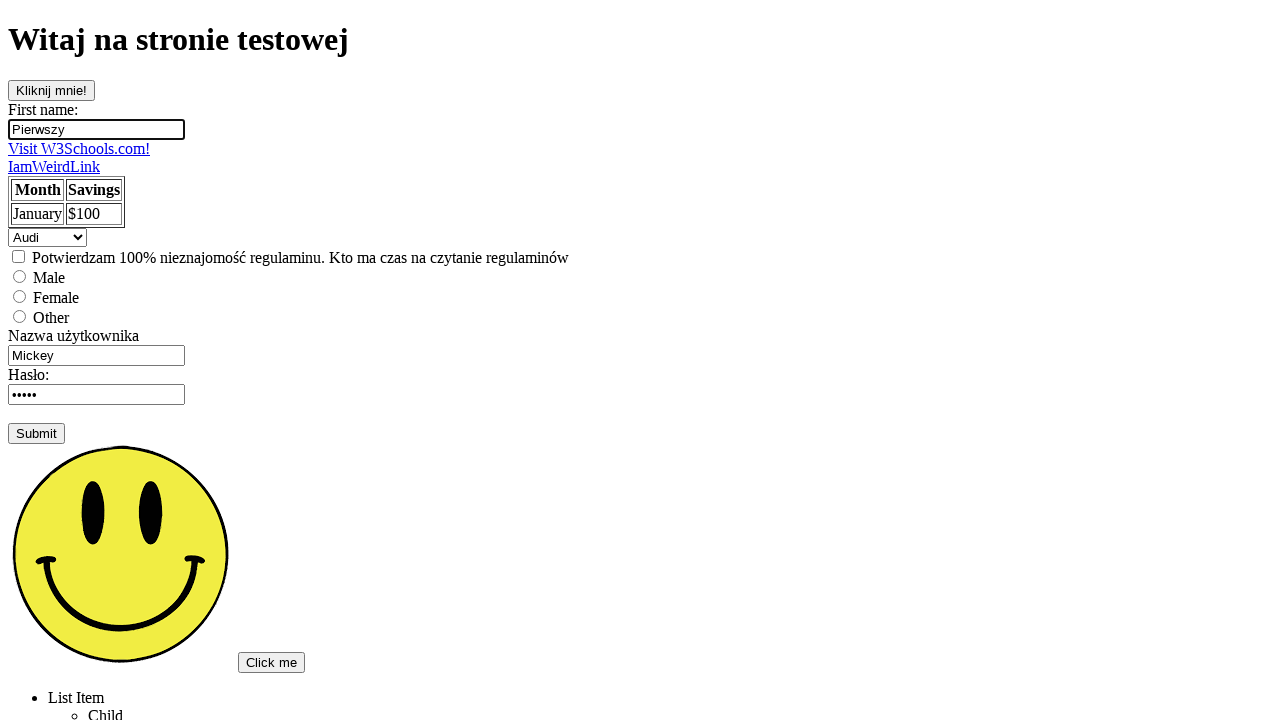